Tests radio button interactions by checking the "Yes" radio button, then checking the "Impressive" radio button, and verifying the "No" button is disabled.

Starting URL: https://demoqa.com/radio-button

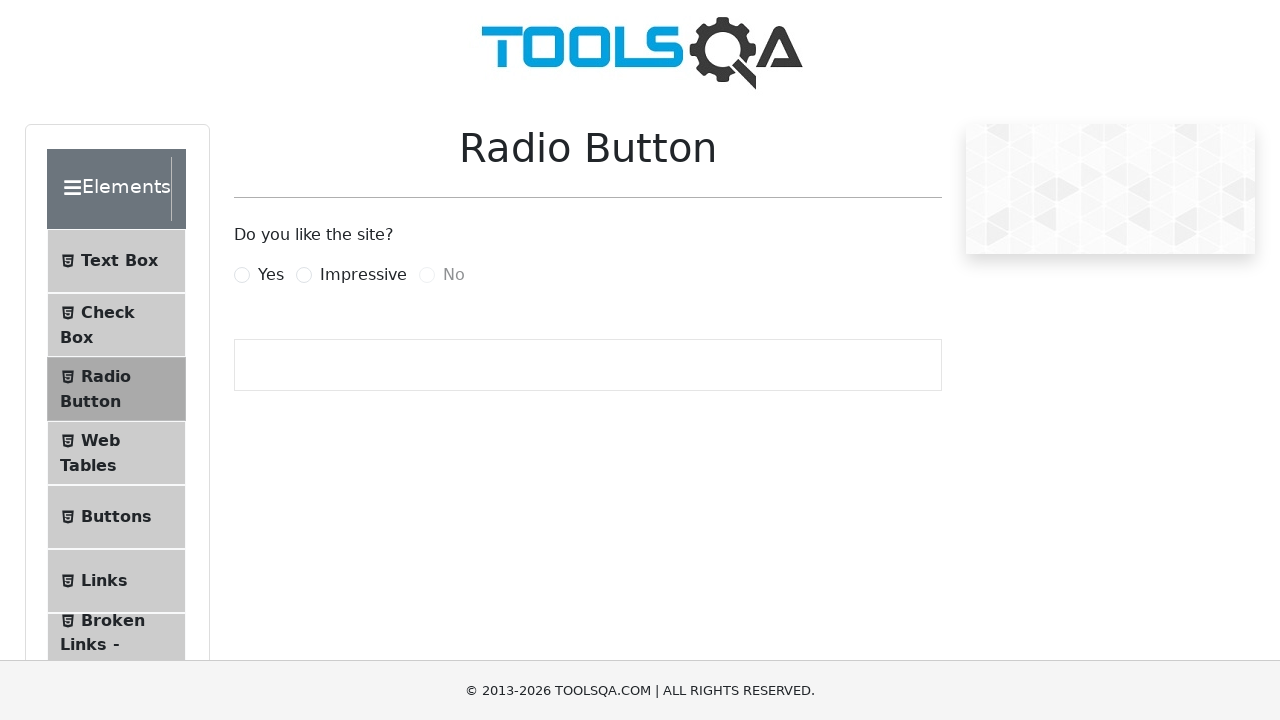

Located and checked the 'Yes' radio button at (271, 275) on internal:text="Yes"i
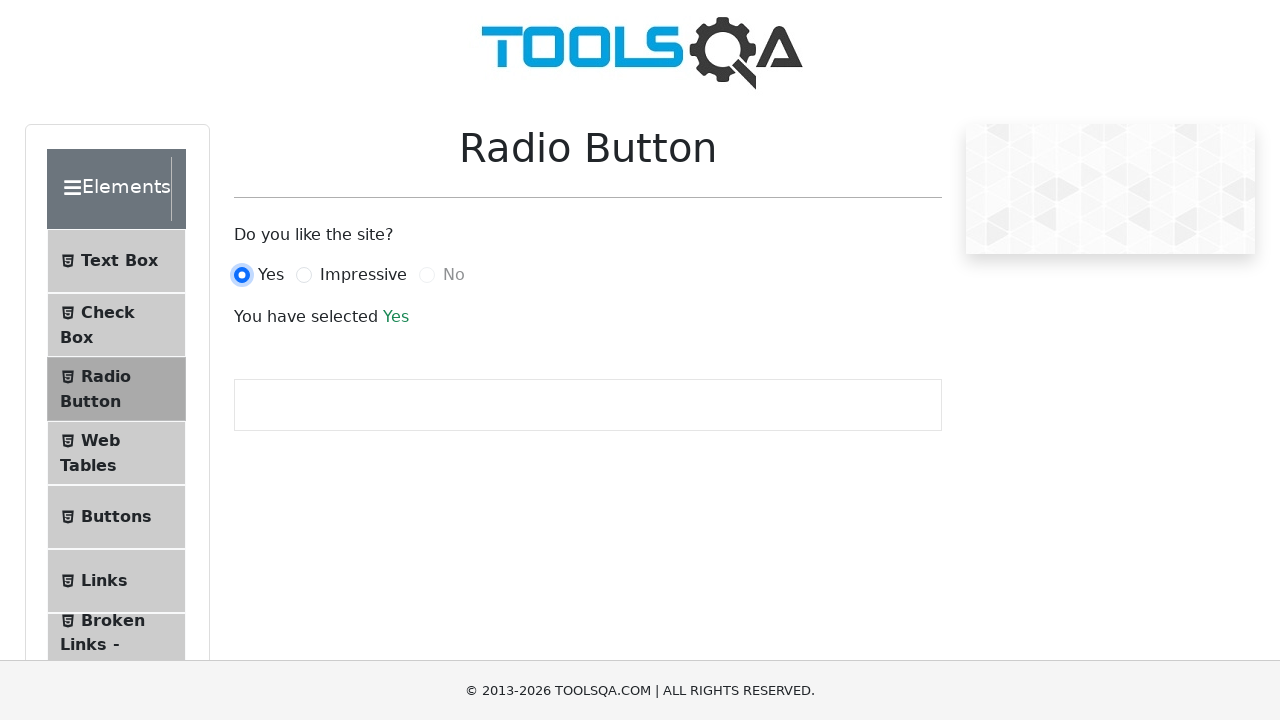

Located and checked the 'Impressive' radio button
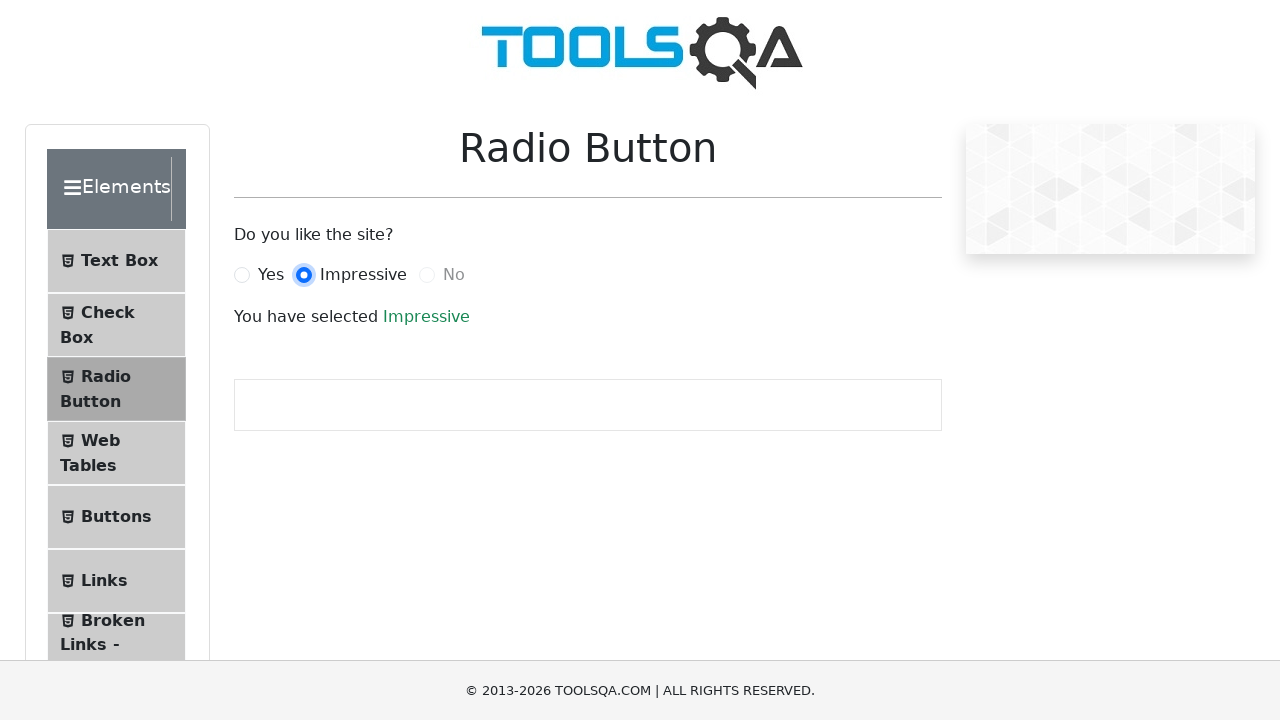

Verified that the 'No' radio button is disabled
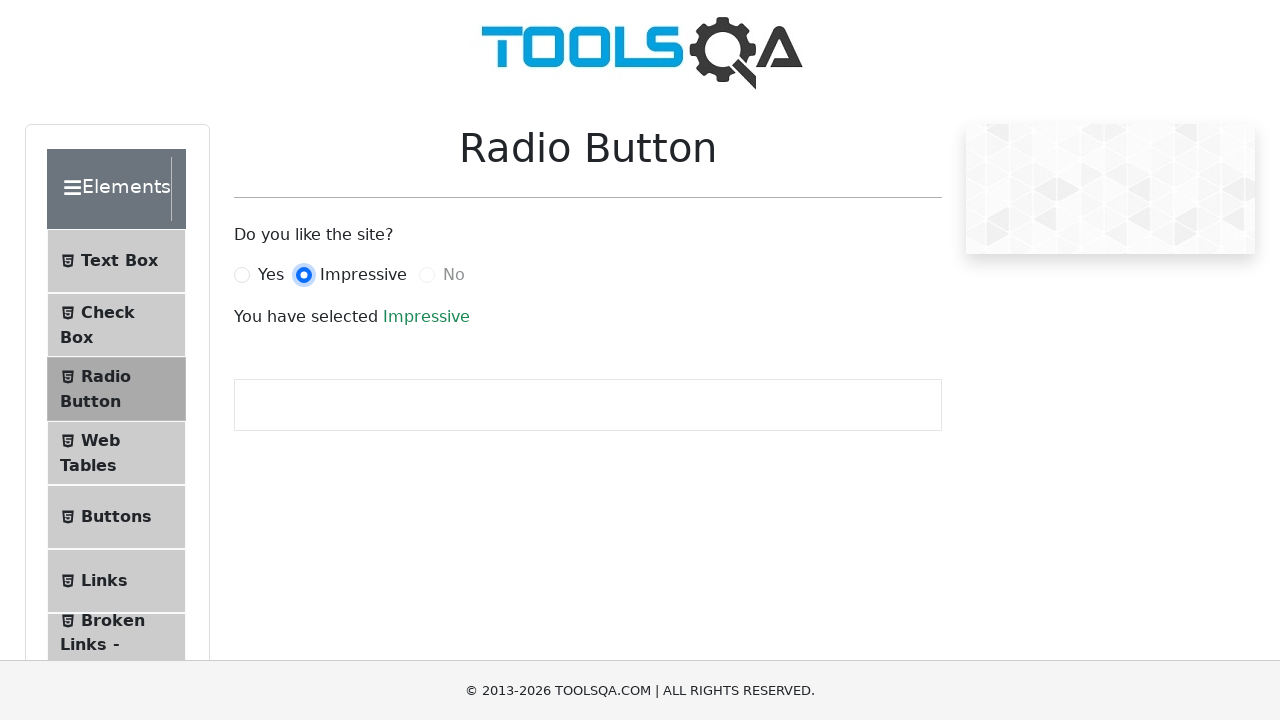

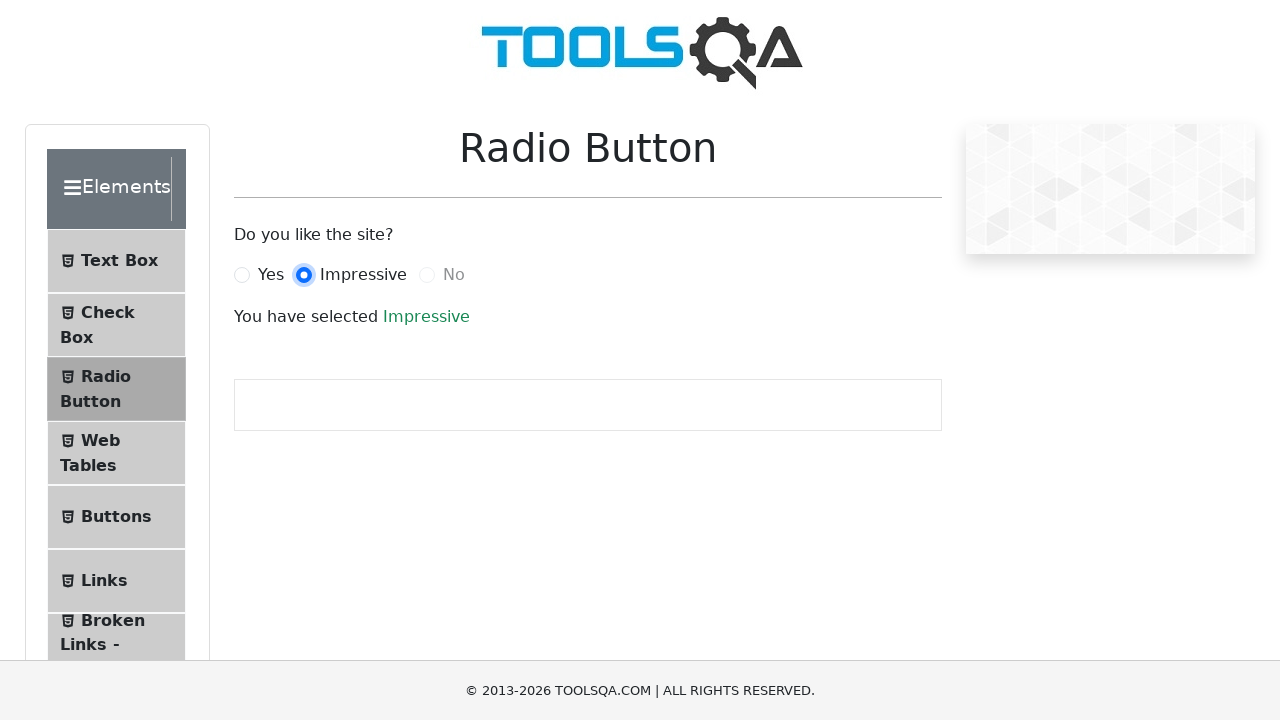